Tests input field functionality by entering a name into the "Enter Name" input box on a test automation practice site

Starting URL: https://testautomationpractice.blogspot.com/

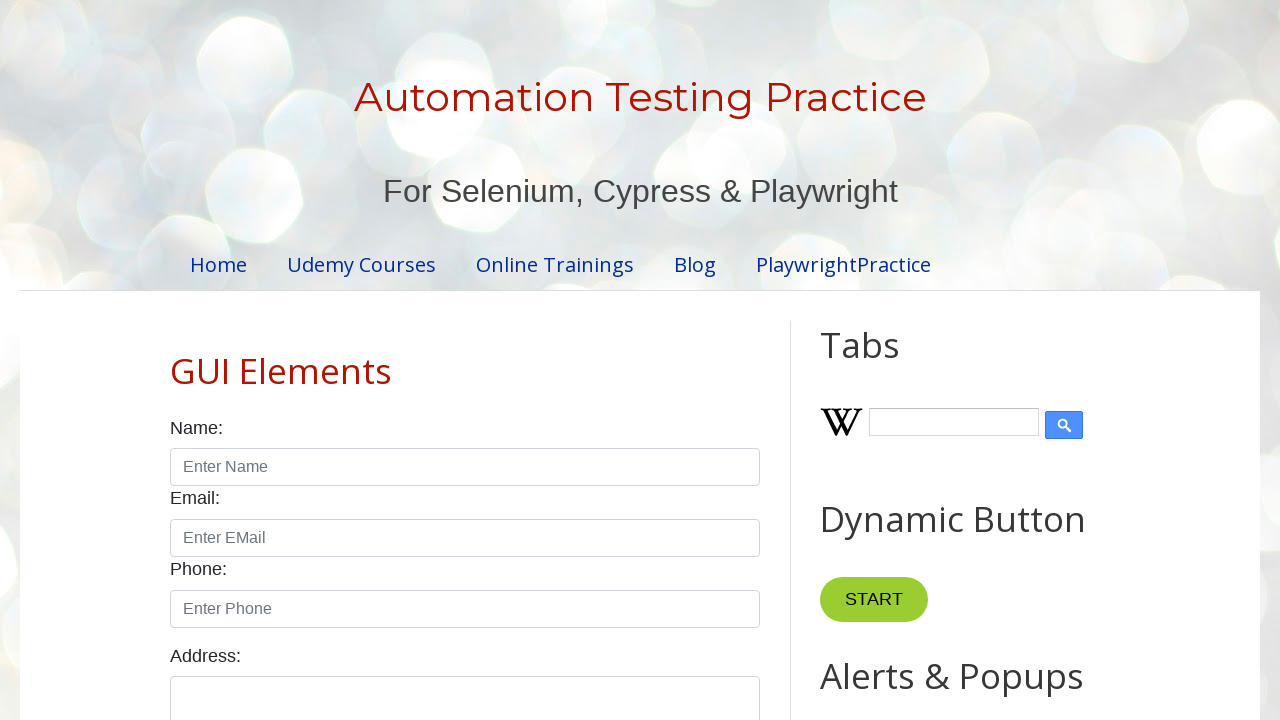

Waited for 'Enter Name' input field to be visible
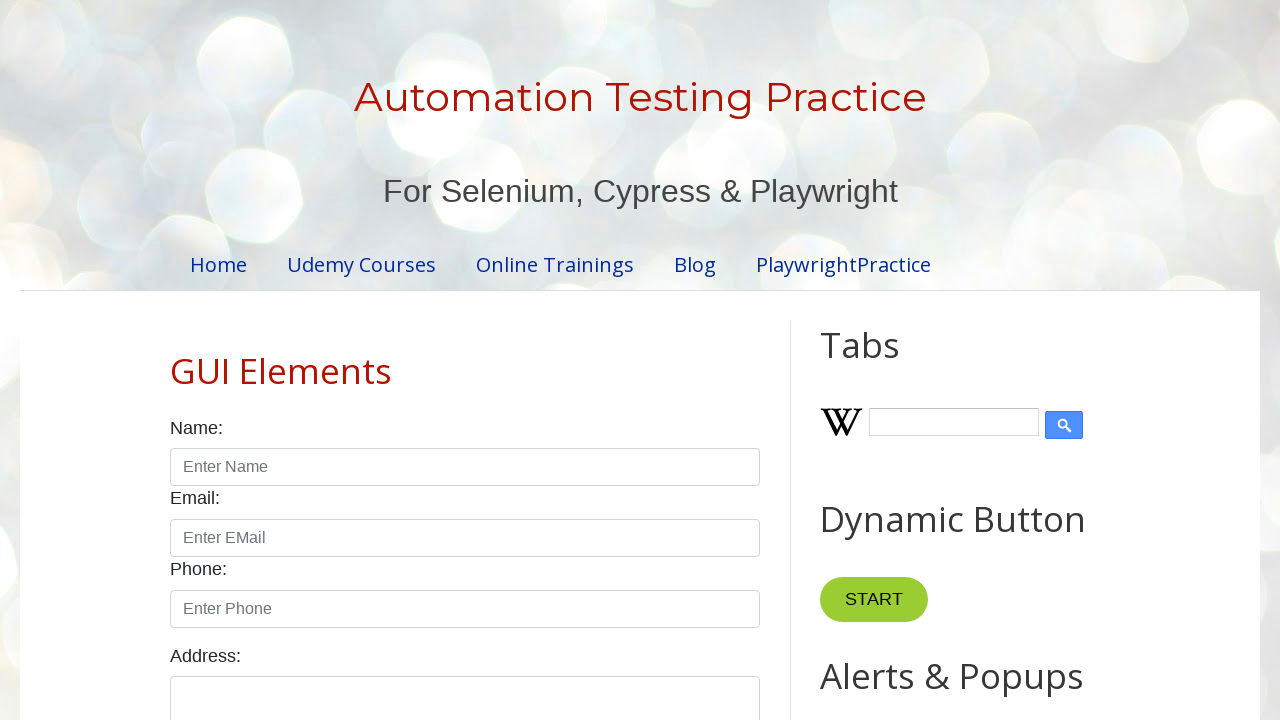

Filled 'Enter Name' input field with 'Sanjeeb.dash' on input[placeholder*='Enter Name']
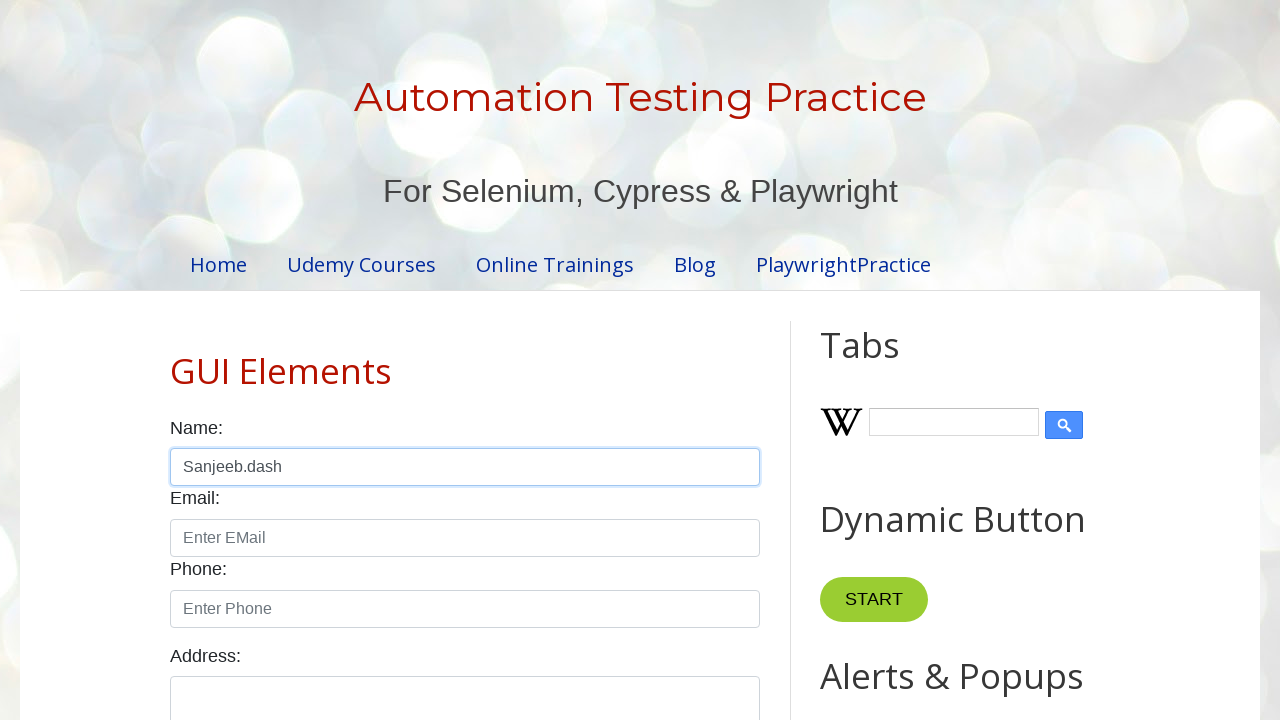

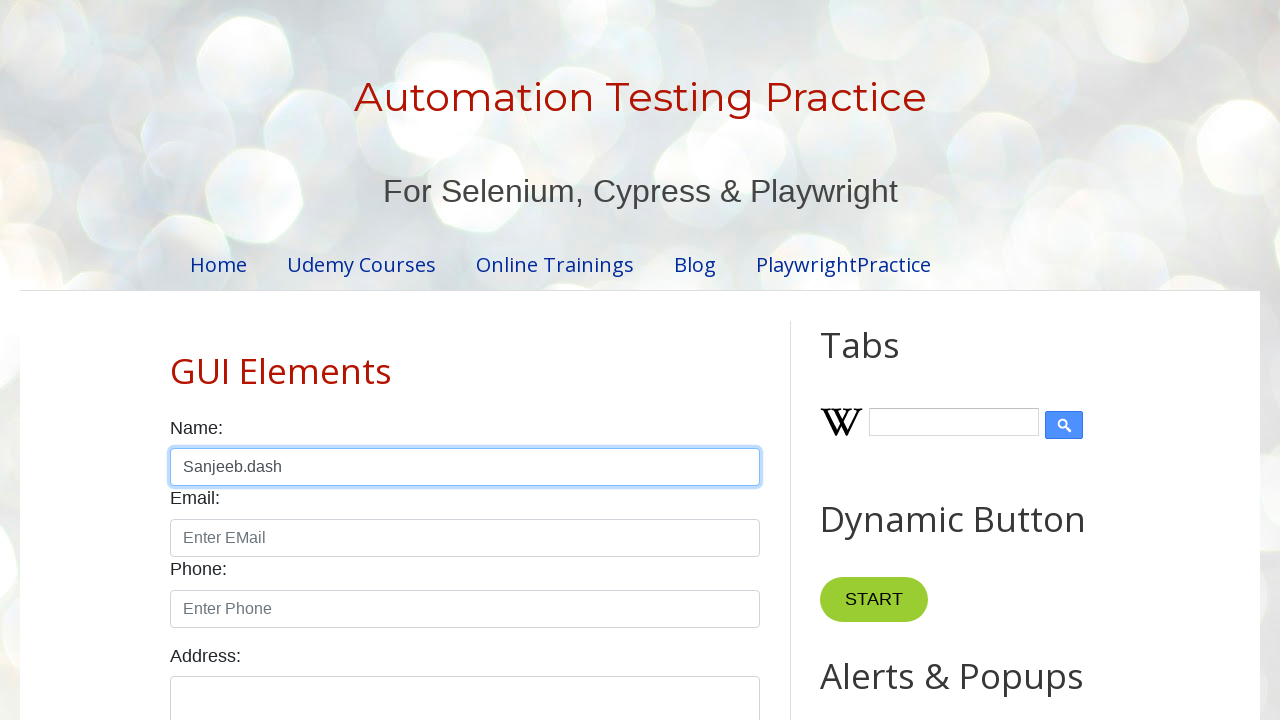